Tests that edits are saved when the input loses focus (blur)

Starting URL: https://demo.playwright.dev/todomvc

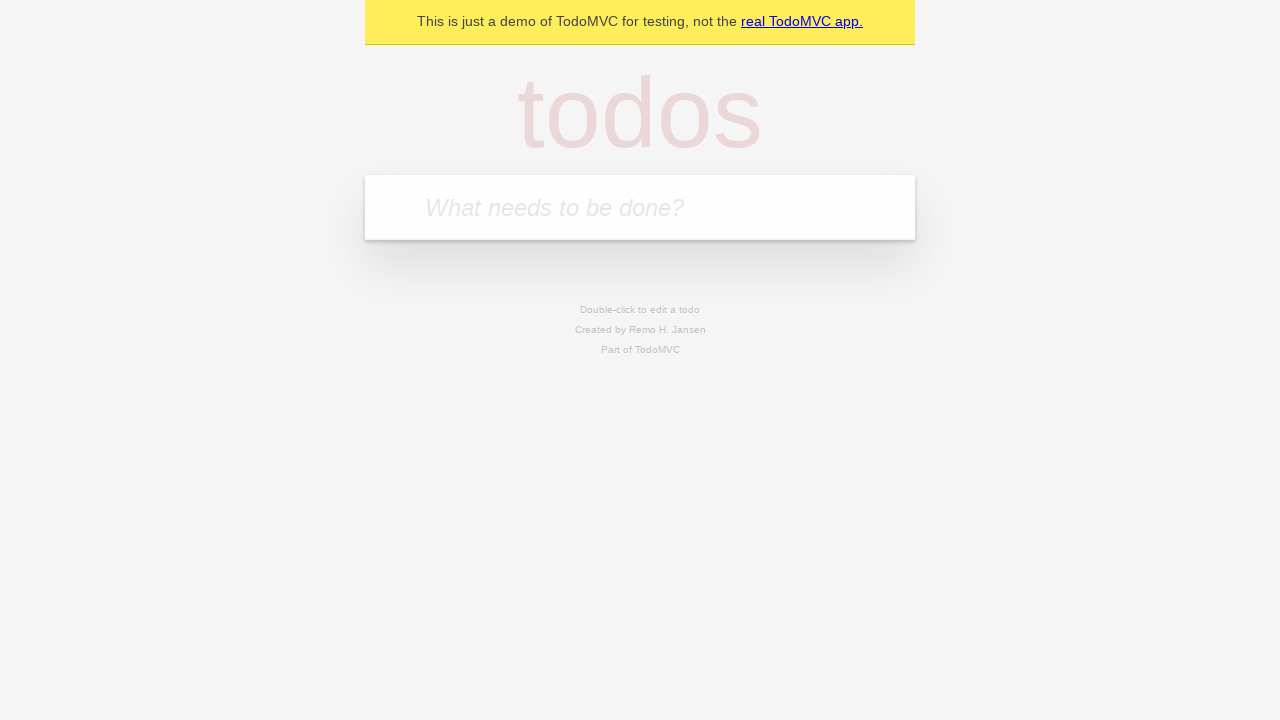

Filled new todo input with 'buy some cheese' on internal:attr=[placeholder="What needs to be done?"i]
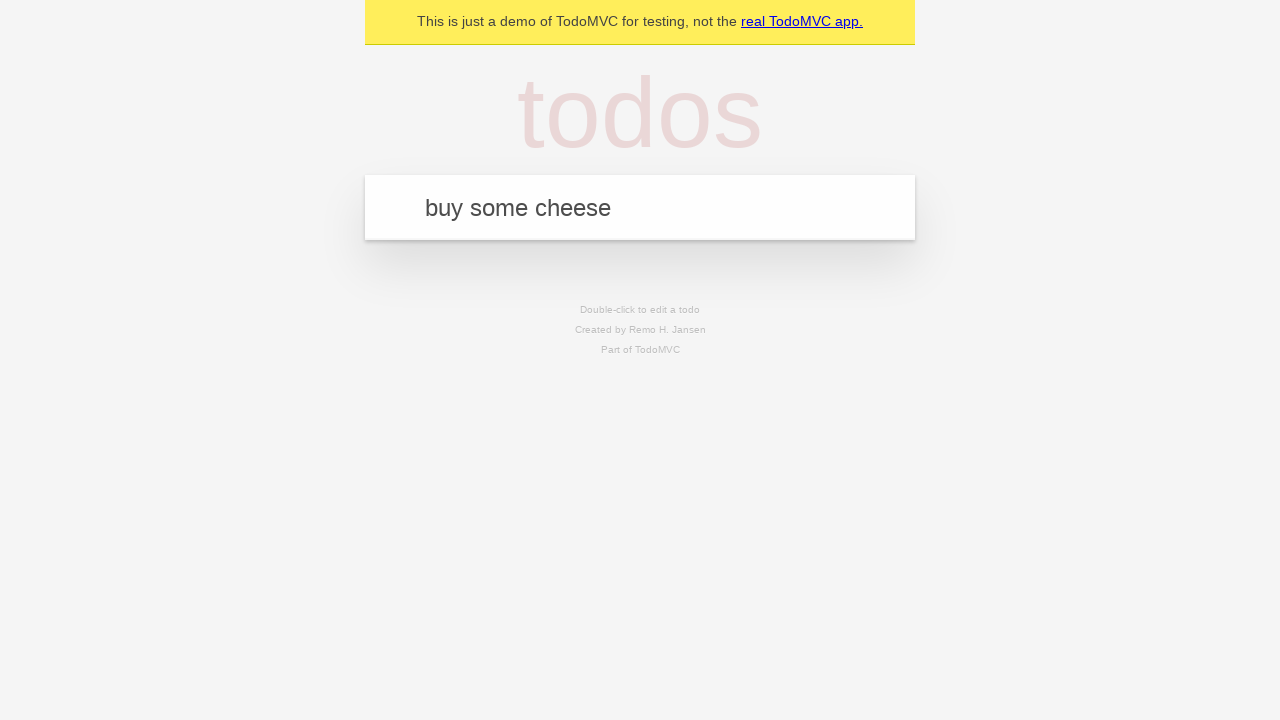

Pressed Enter to create todo 'buy some cheese' on internal:attr=[placeholder="What needs to be done?"i]
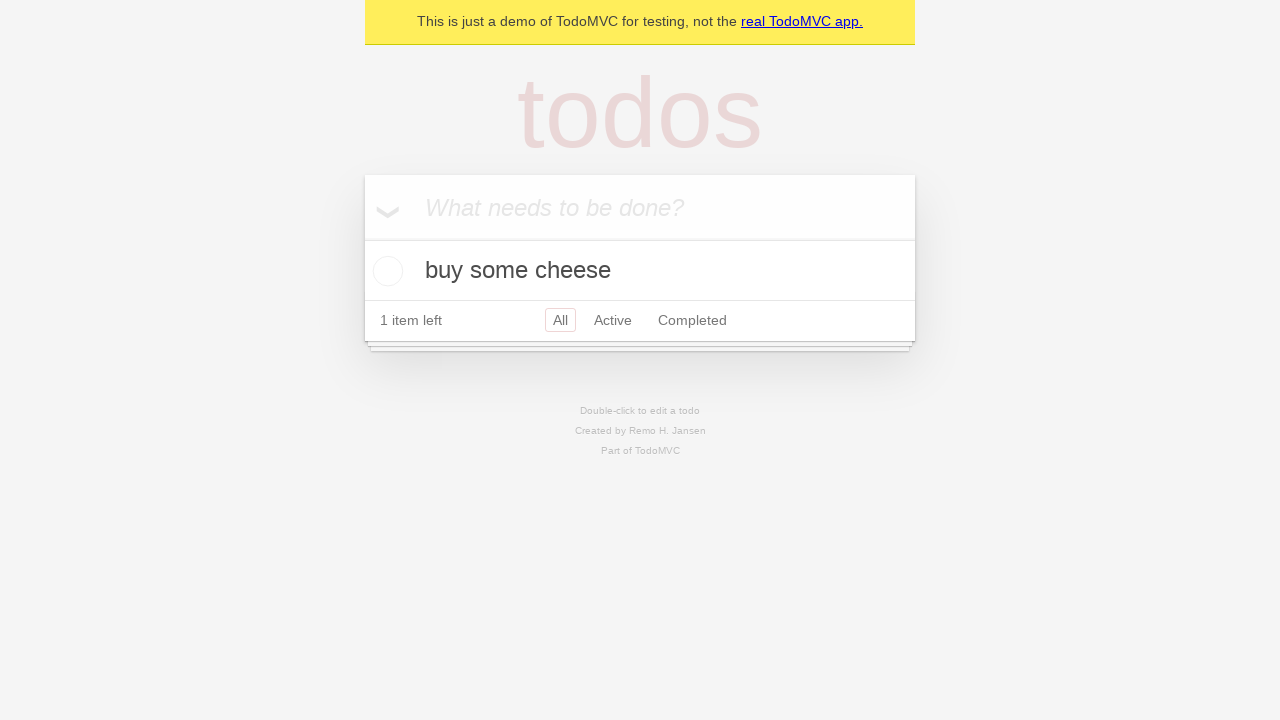

Filled new todo input with 'feed the cat' on internal:attr=[placeholder="What needs to be done?"i]
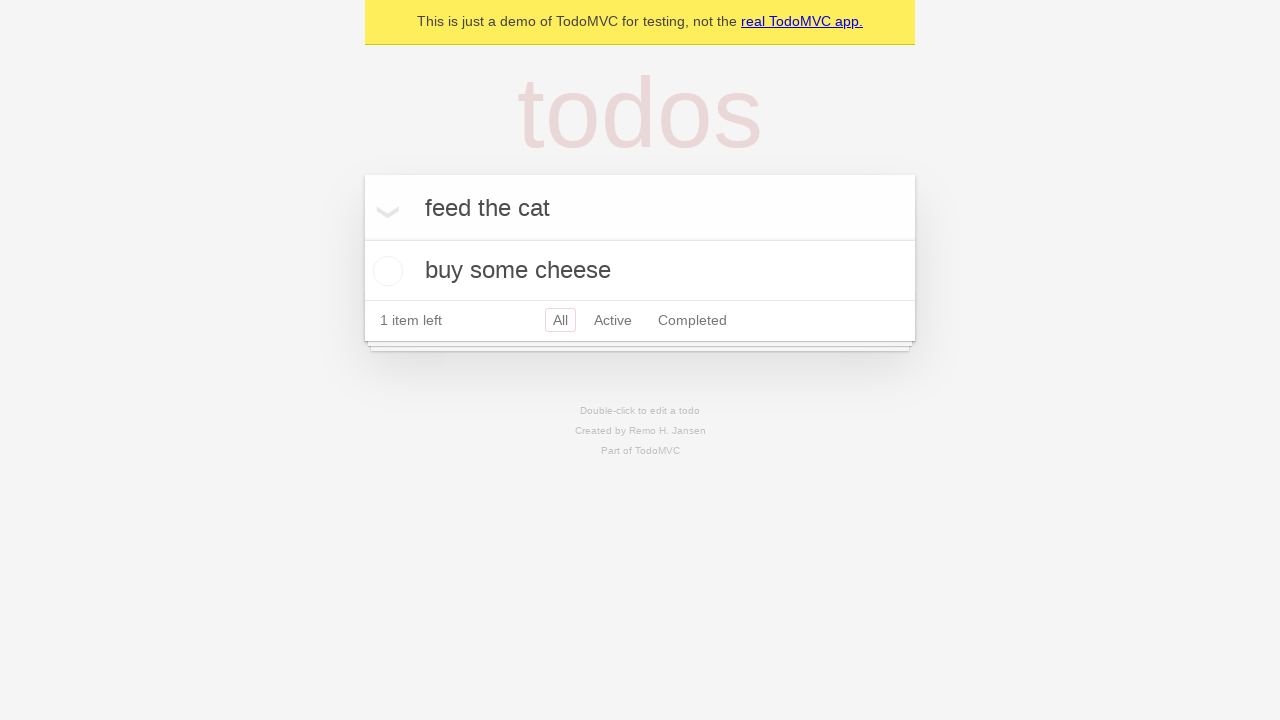

Pressed Enter to create todo 'feed the cat' on internal:attr=[placeholder="What needs to be done?"i]
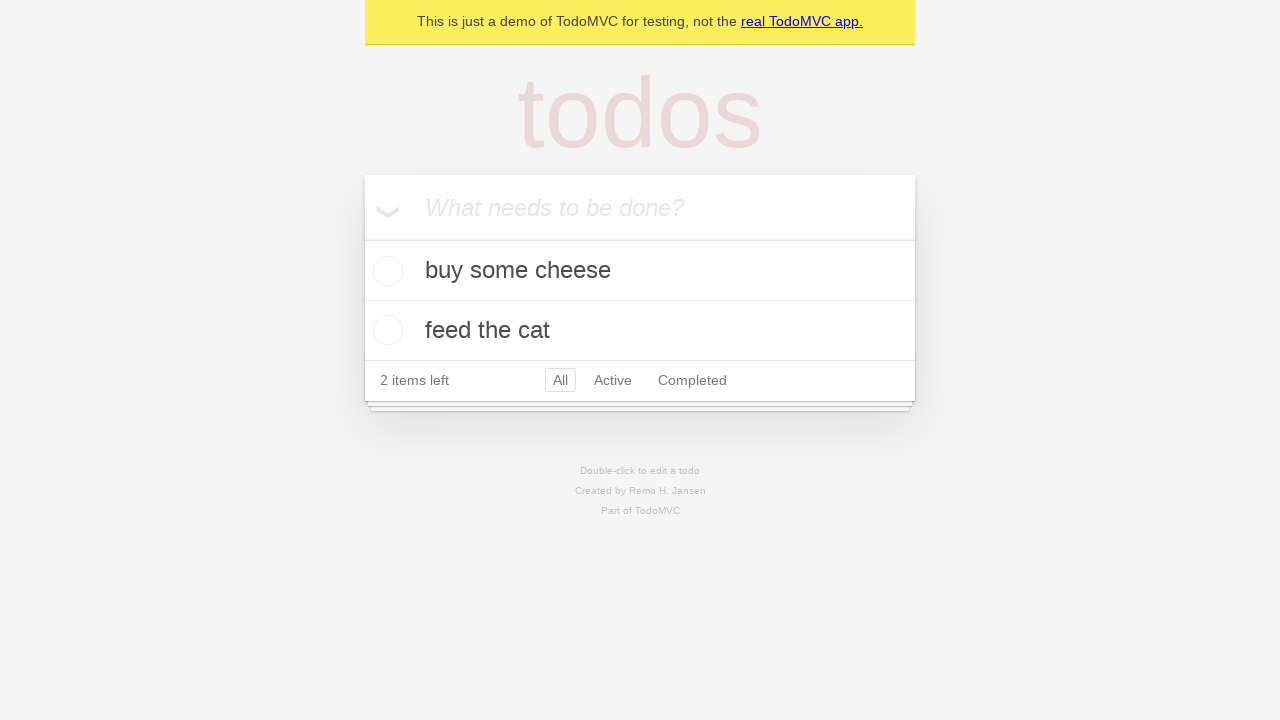

Filled new todo input with 'book a doctors appointment' on internal:attr=[placeholder="What needs to be done?"i]
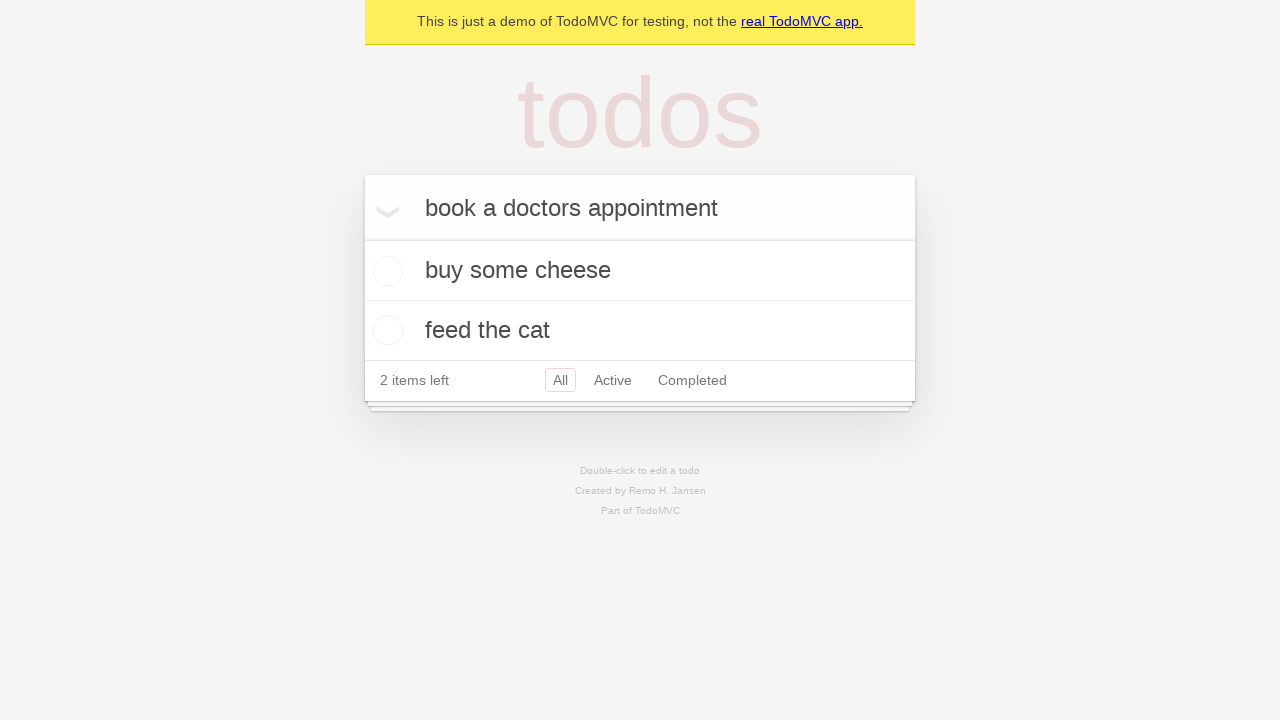

Pressed Enter to create todo 'book a doctors appointment' on internal:attr=[placeholder="What needs to be done?"i]
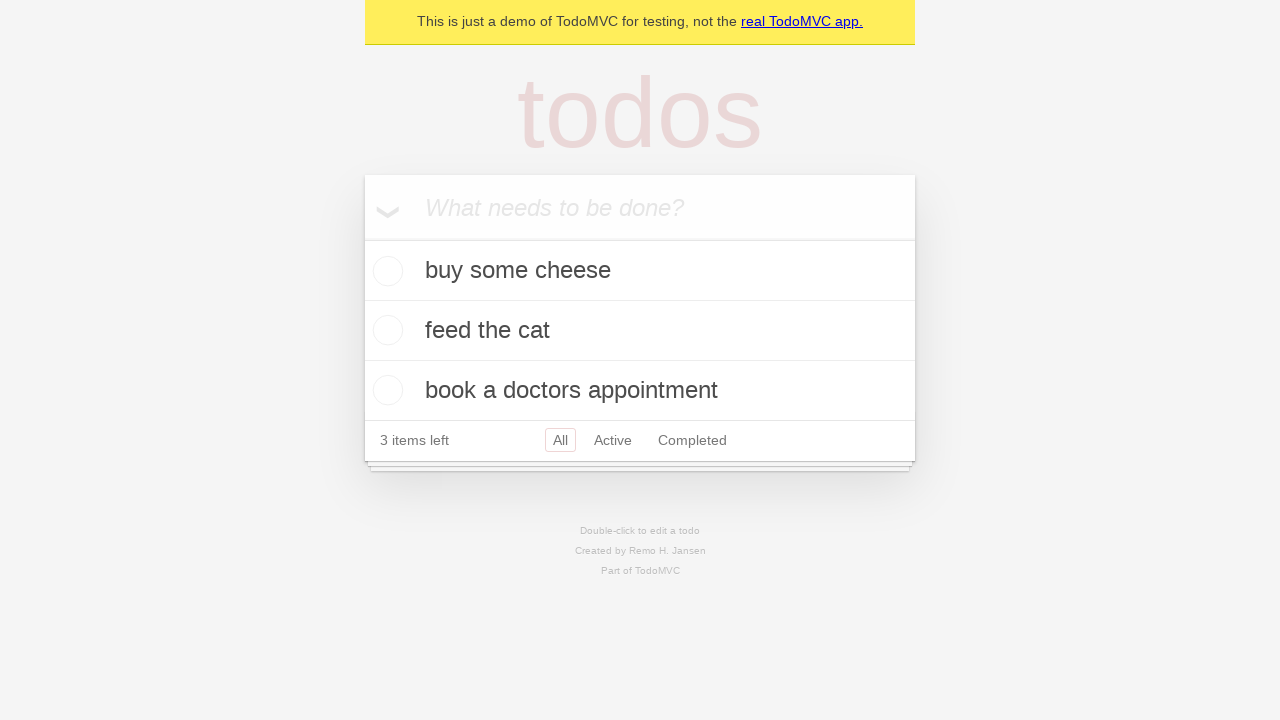

Waited for todo items to be created
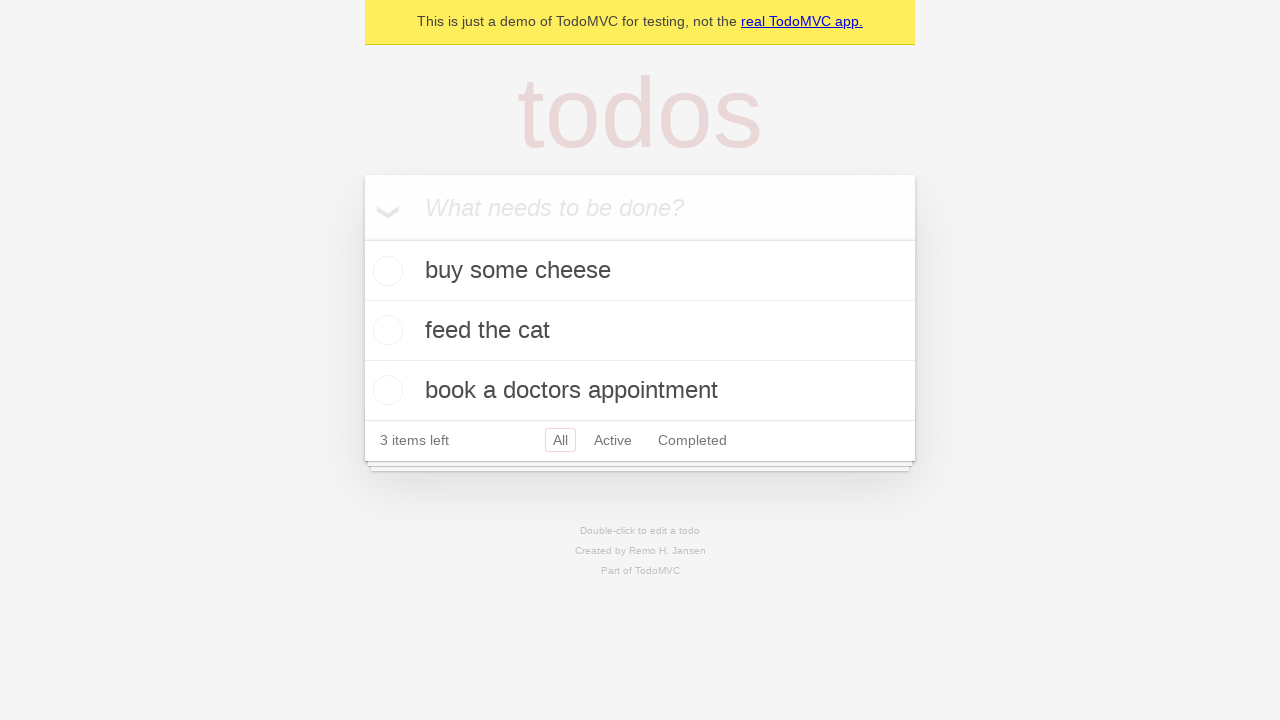

Located all todo items
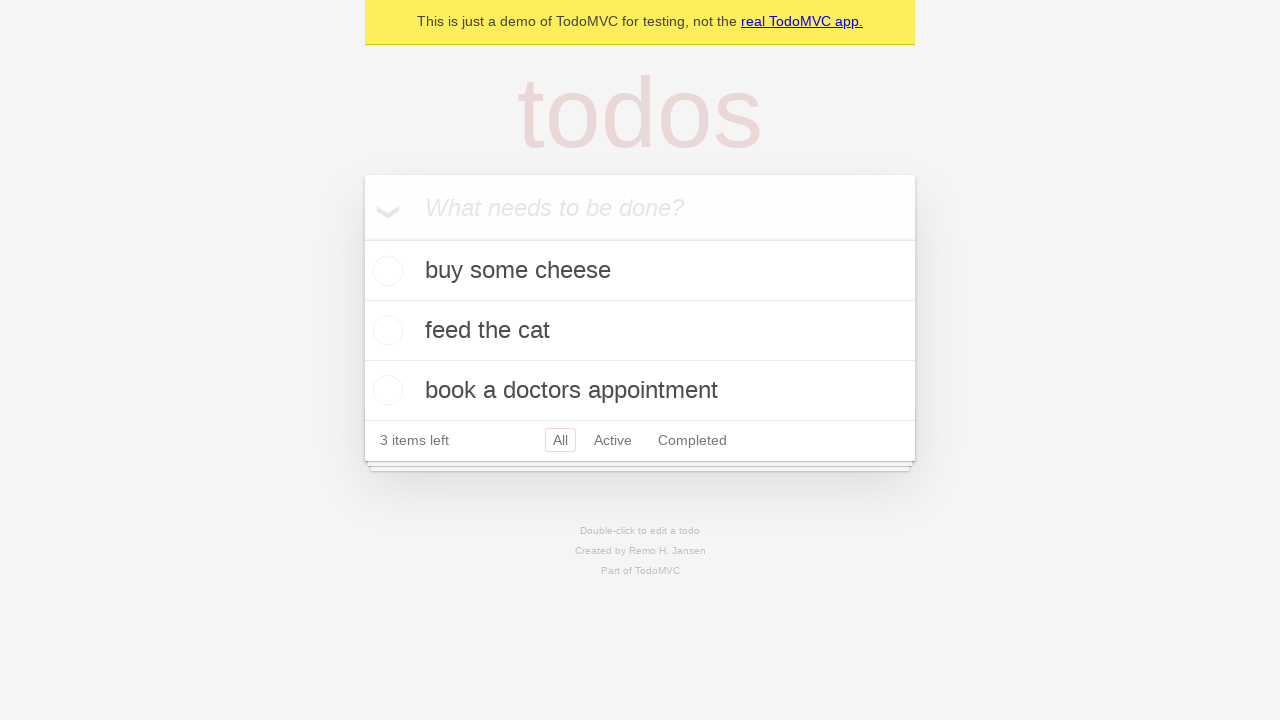

Double-clicked second todo item to enter edit mode at (640, 331) on internal:testid=[data-testid="todo-item"s] >> nth=1
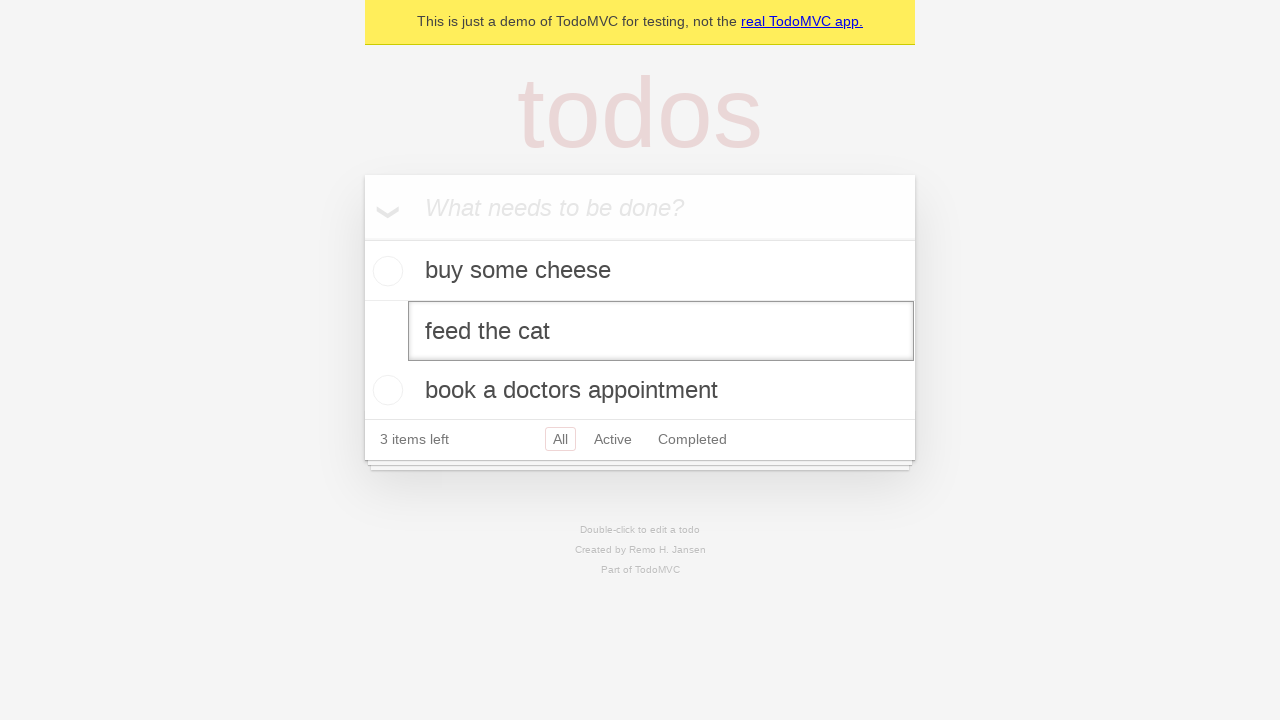

Filled edit textbox with 'buy some sausages' on internal:testid=[data-testid="todo-item"s] >> nth=1 >> internal:role=textbox[nam
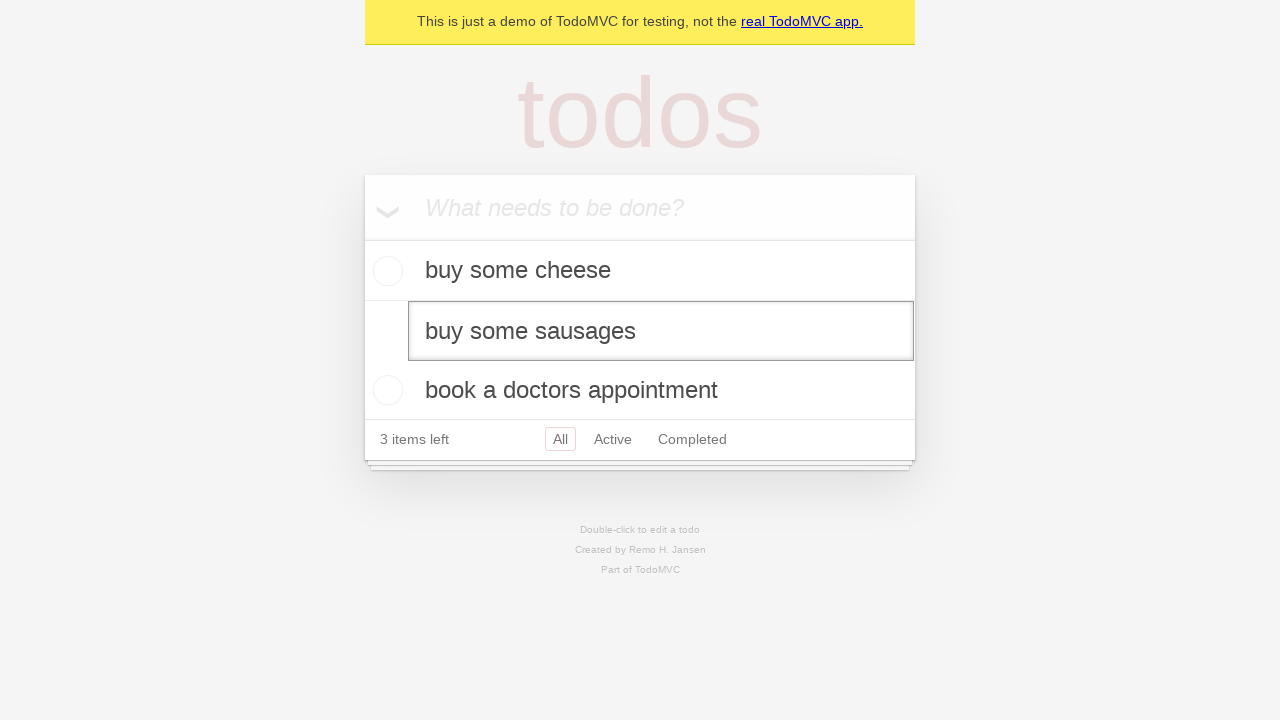

Dispatched blur event to save edits on second todo
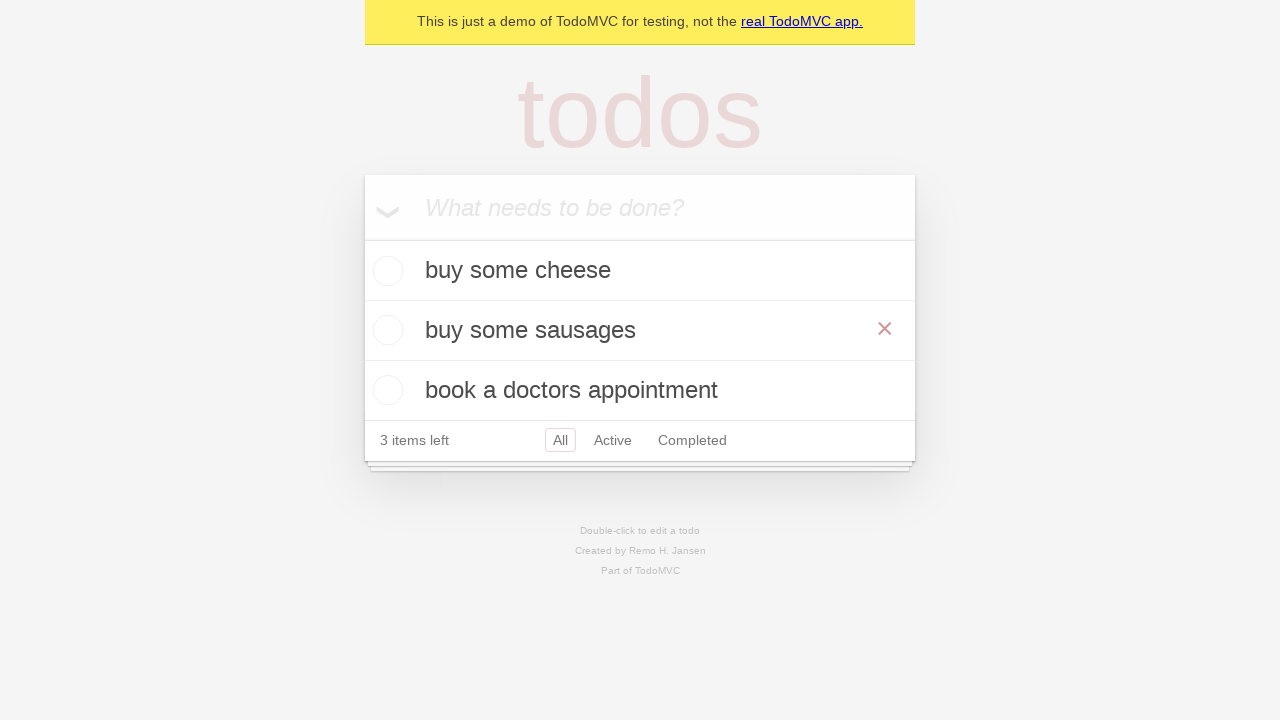

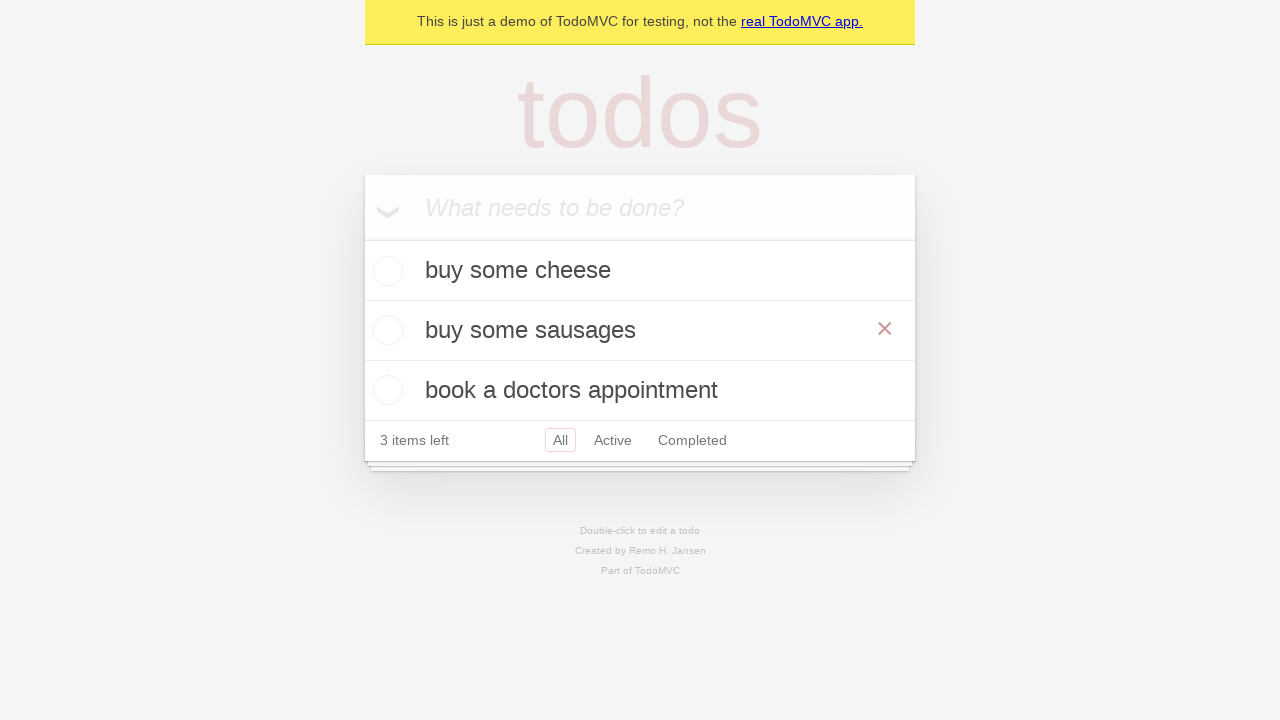